Navigates to El Español newspaper homepage and verifies that article headlines are displayed

Starting URL: https://elespanol.com

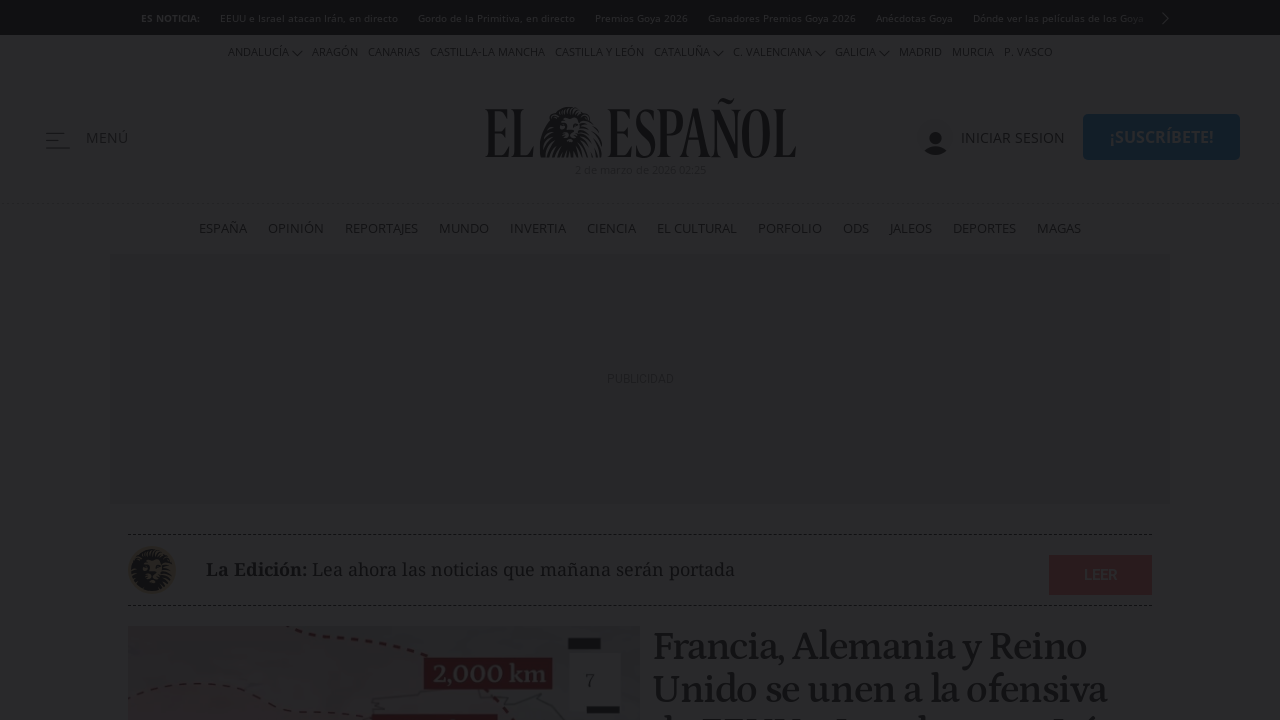

Waited for article headlines to load
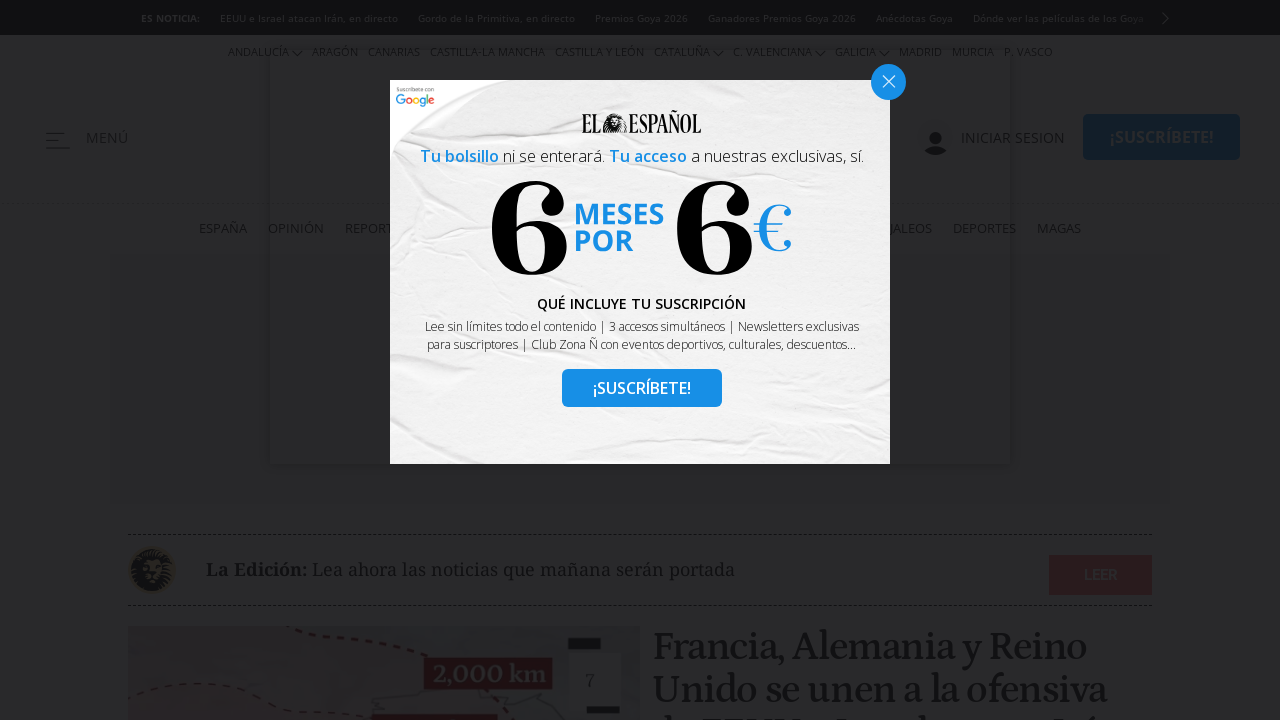

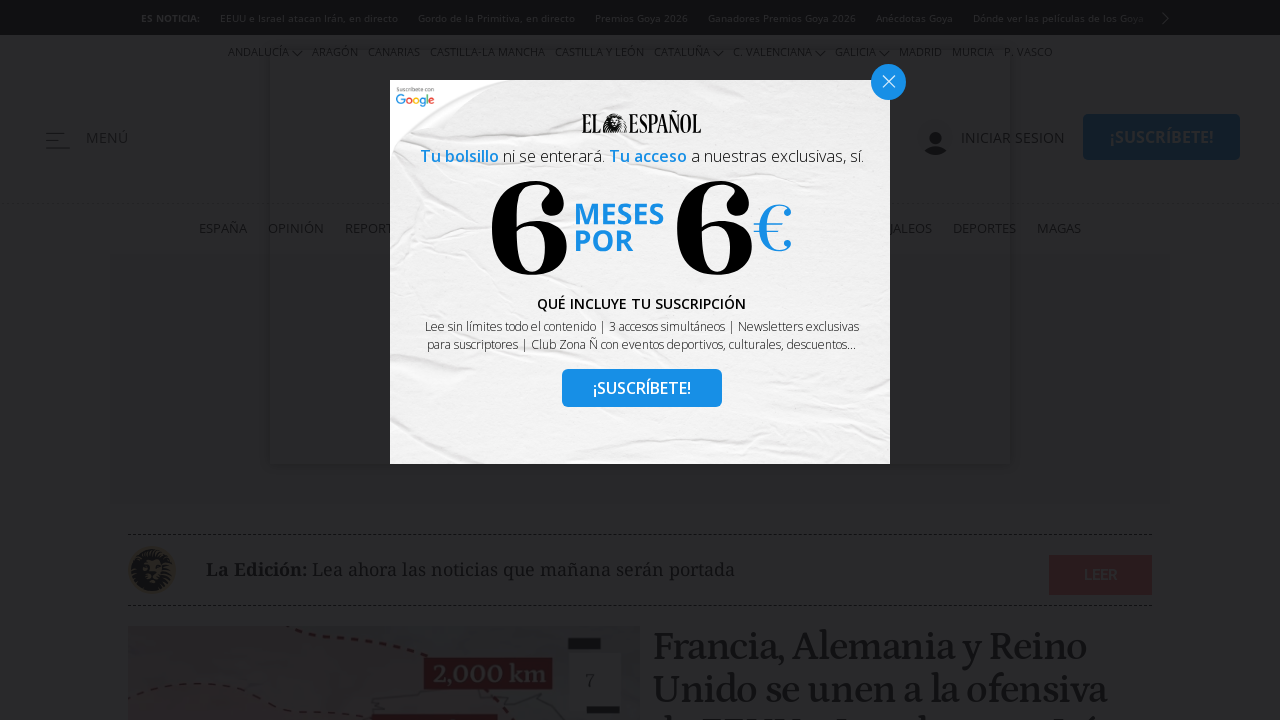